Tests JavaScript alert handling including accepting/dismissing JS alerts, JS confirm dialogs, and JS prompt dialogs with text input. Verifies the result messages after each interaction.

Starting URL: https://the-internet.herokuapp.com/javascript_alerts

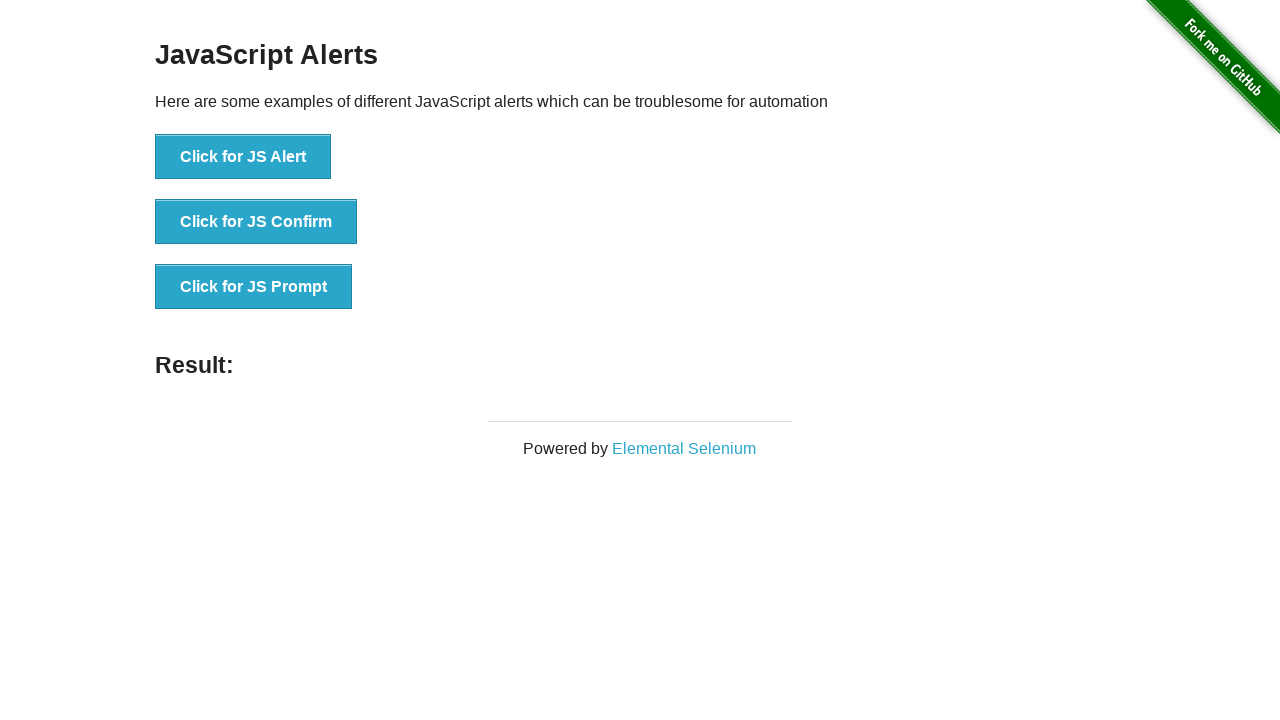

Clicked button to trigger JS alert at (243, 157) on button[onclick='jsAlert()']
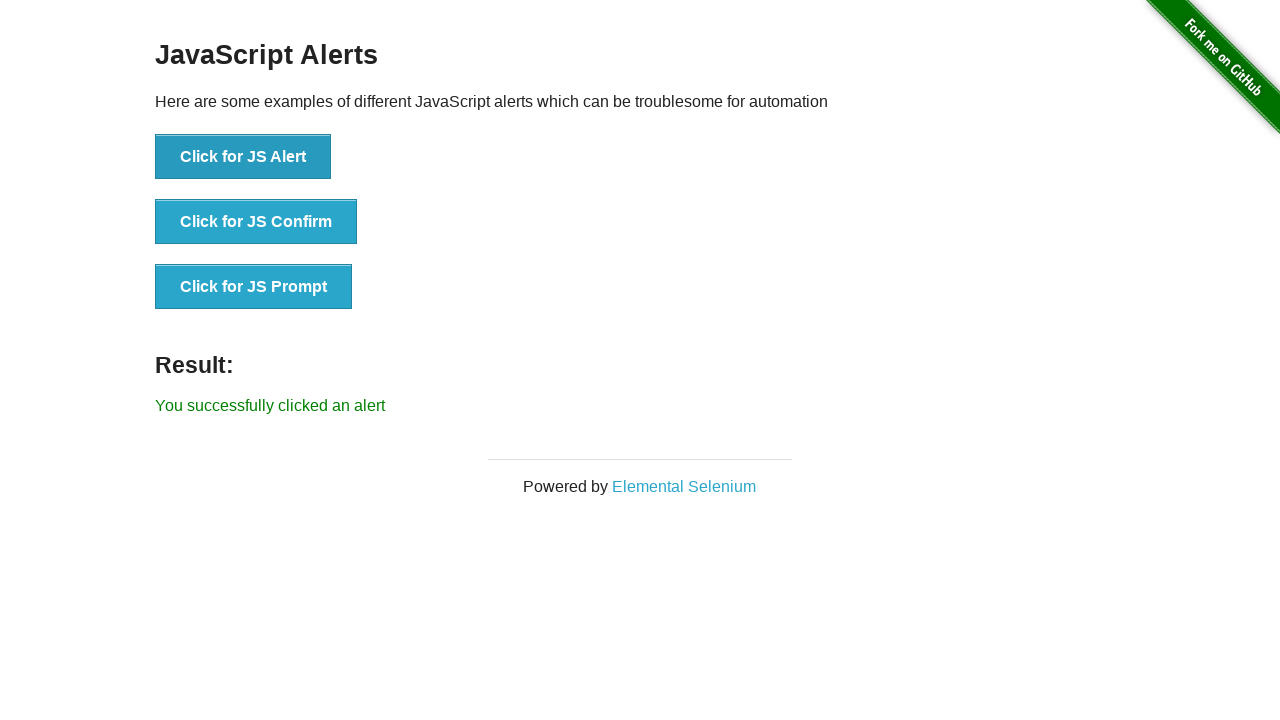

Set up dialog handler to accept alerts
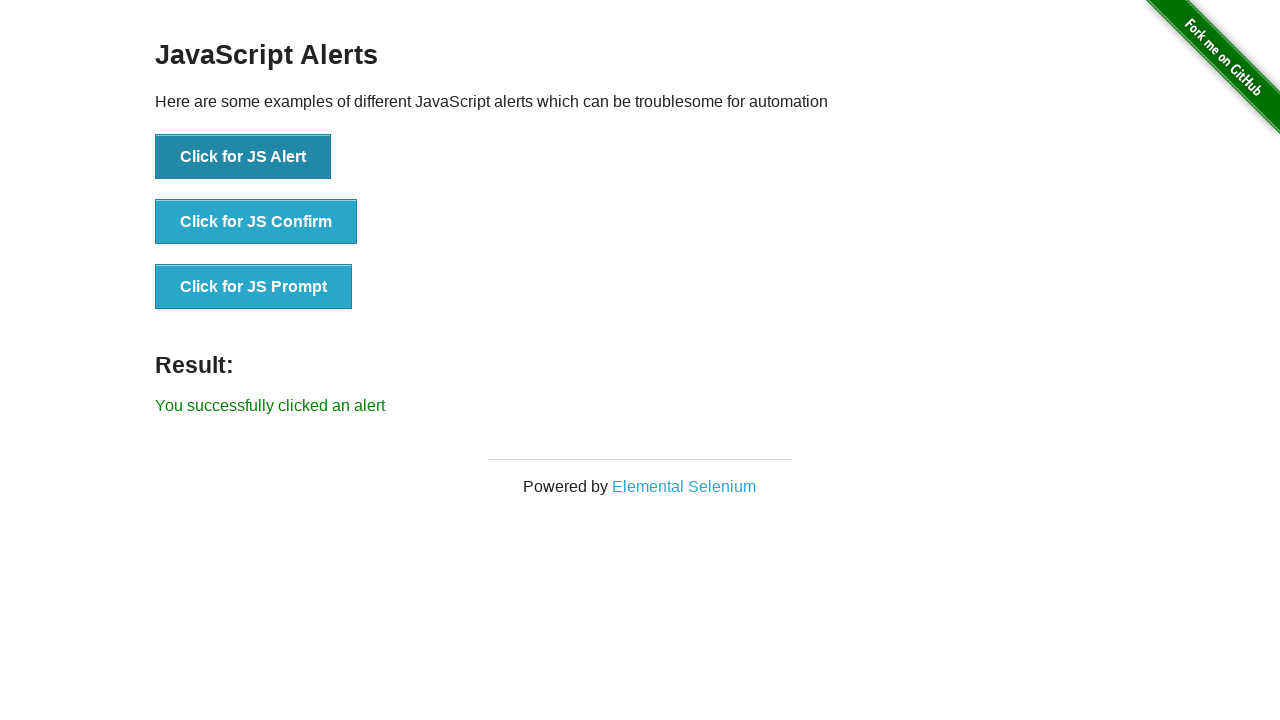

Result message appeared after accepting JS alert
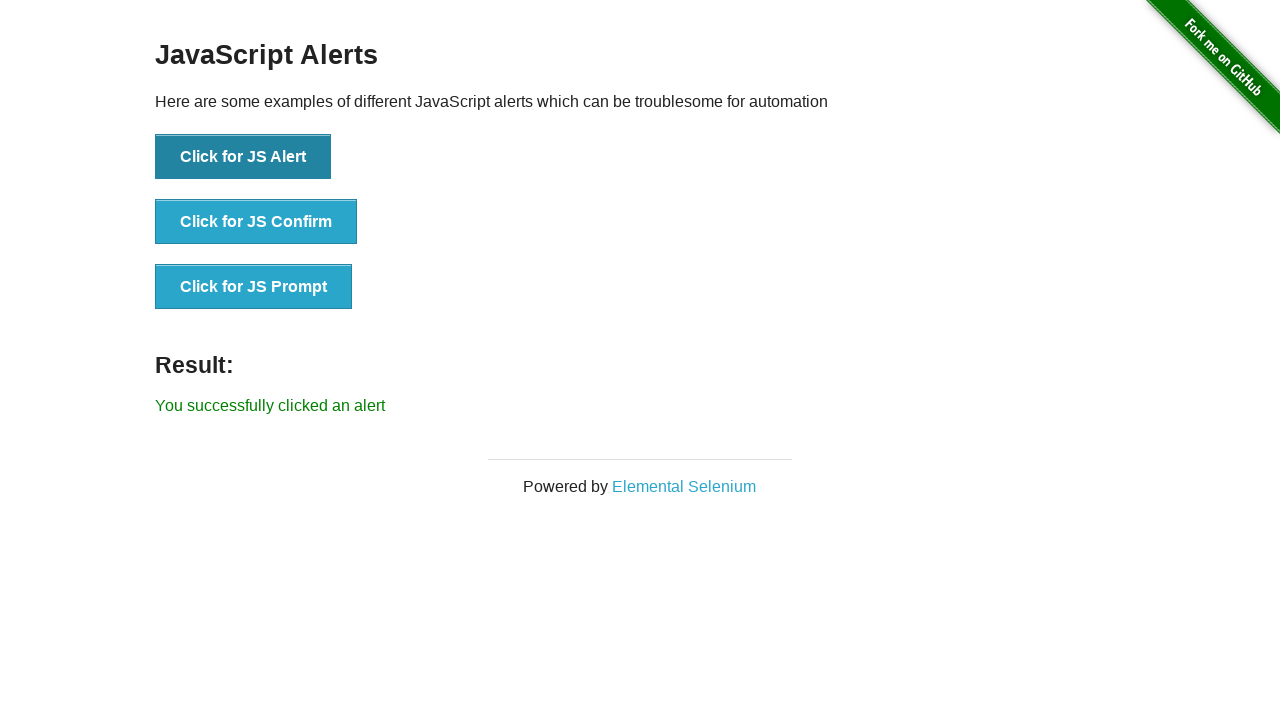

Clicked button to trigger JS confirm dialog at (256, 222) on xpath=//button[normalize-space()='Click for JS Confirm']
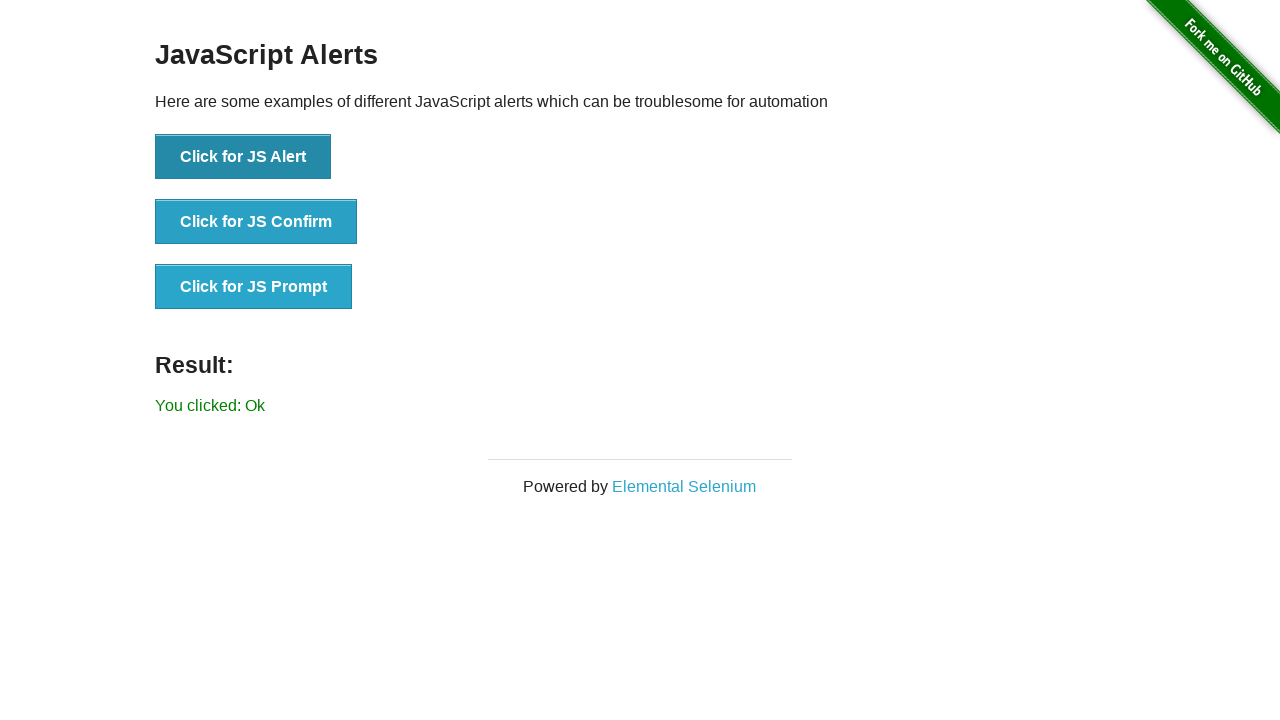

Set up dialog handler to dismiss confirm dialog
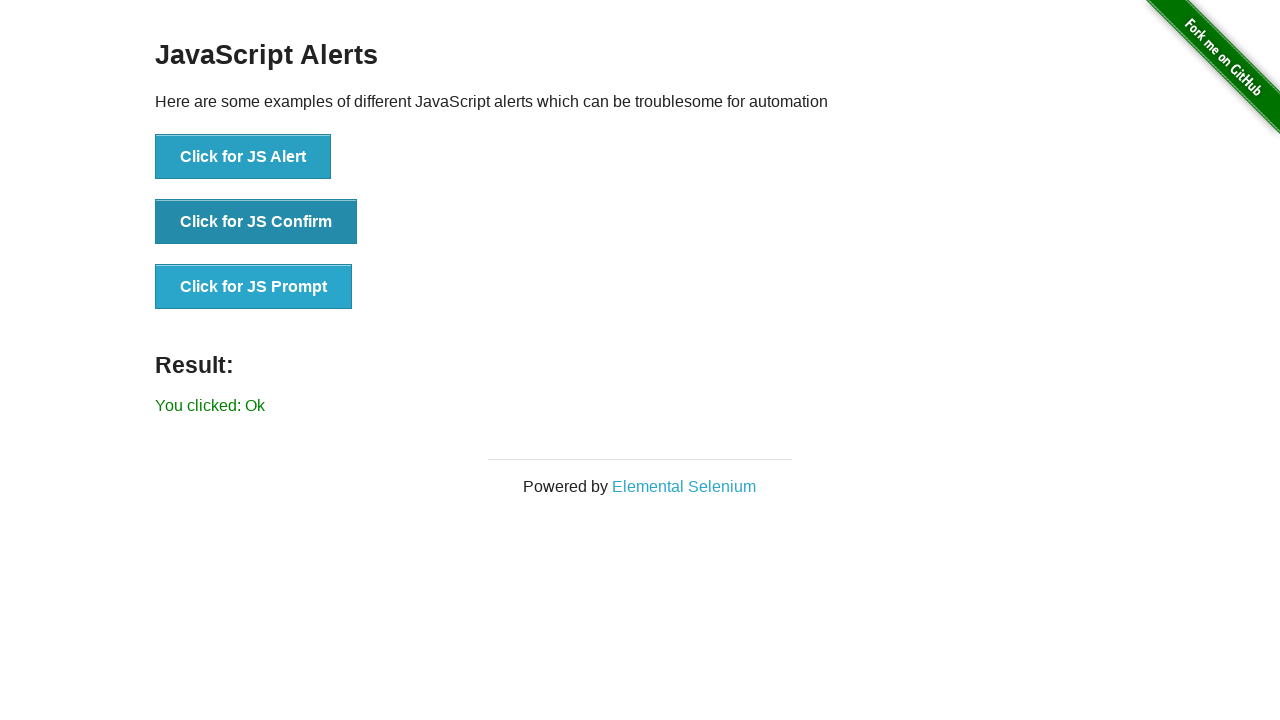

Clicked button to trigger JS confirm dialog again at (256, 222) on xpath=//button[normalize-space()='Click for JS Confirm']
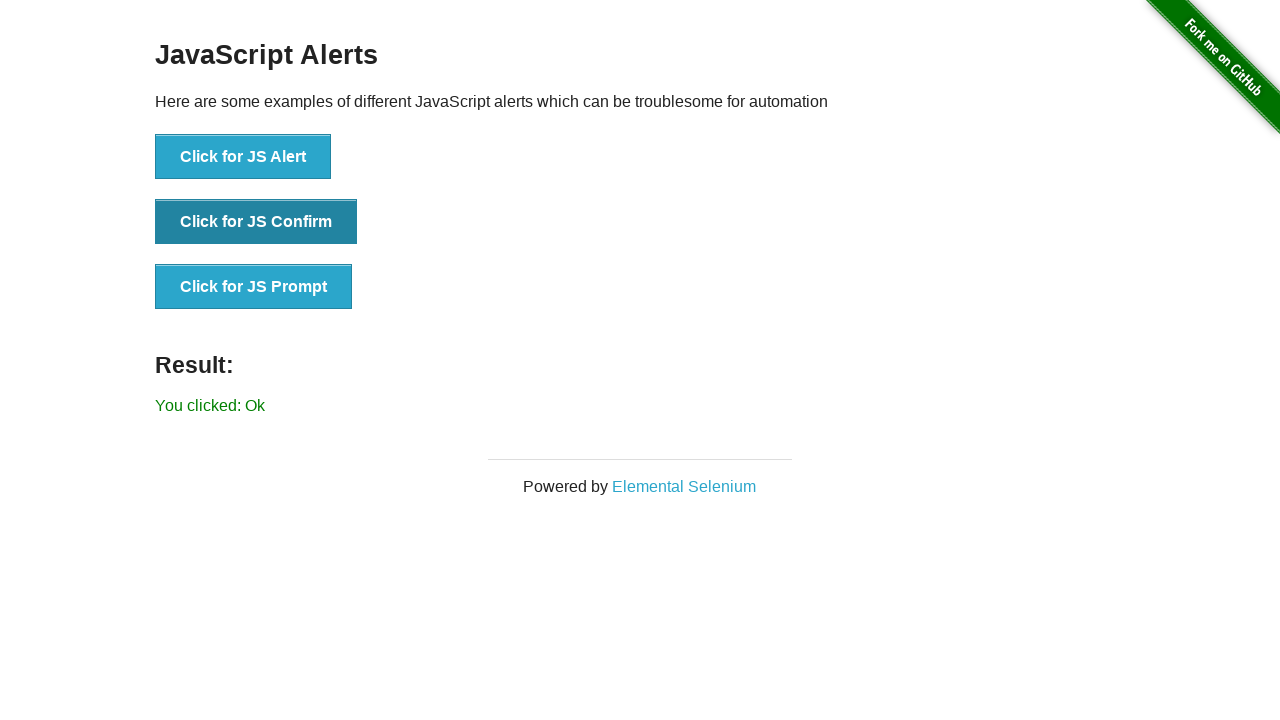

Result message appeared after dismissing JS confirm
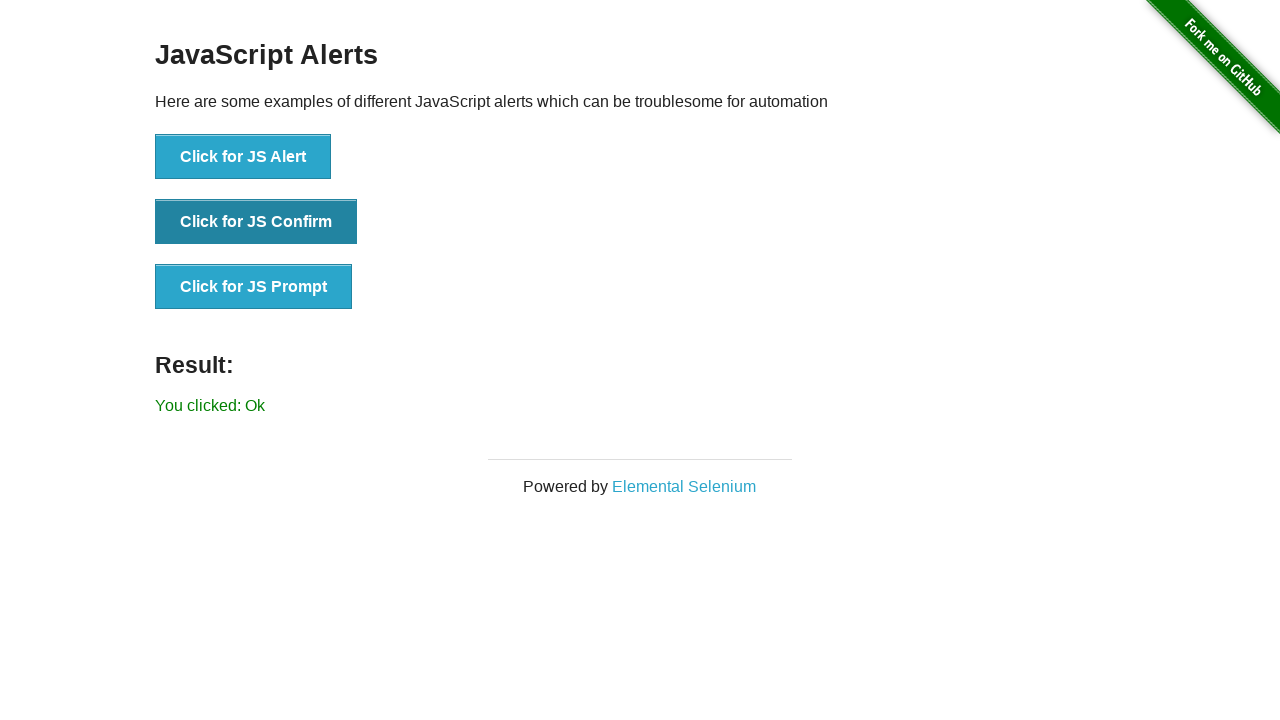

Set up dialog handler to accept confirm dialog
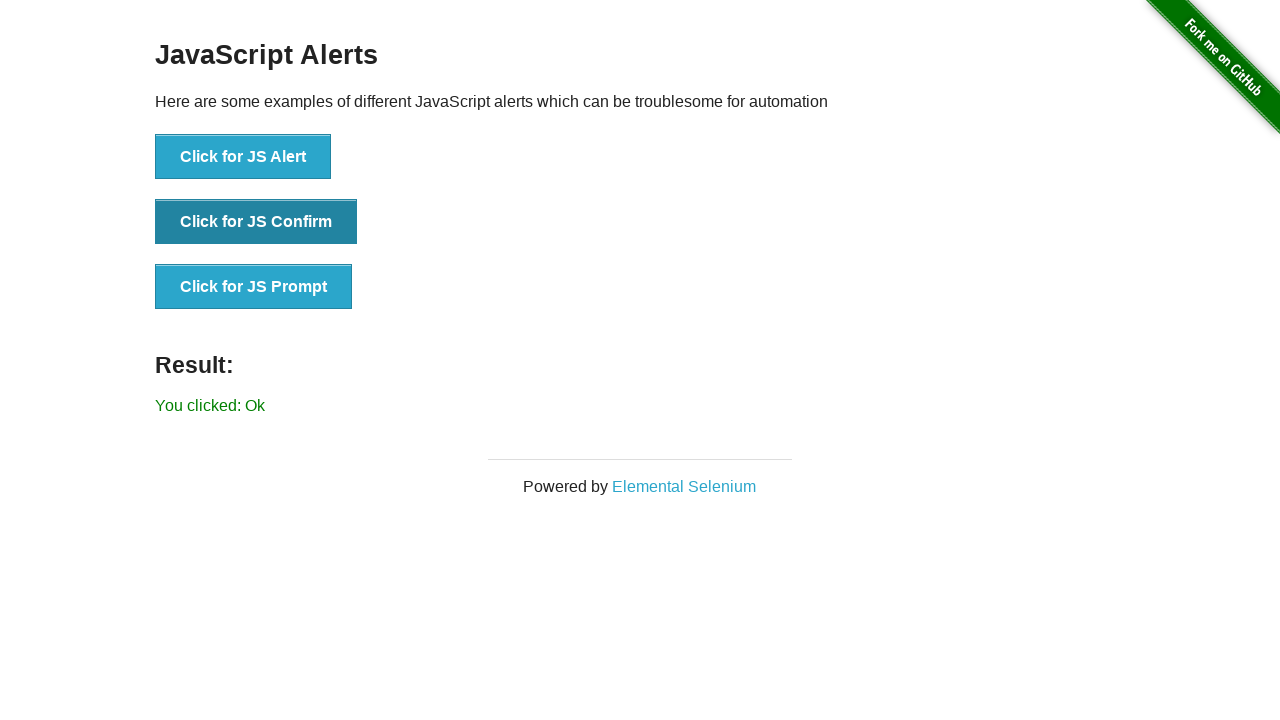

Clicked button to trigger JS confirm dialog at (256, 222) on xpath=//button[normalize-space()='Click for JS Confirm']
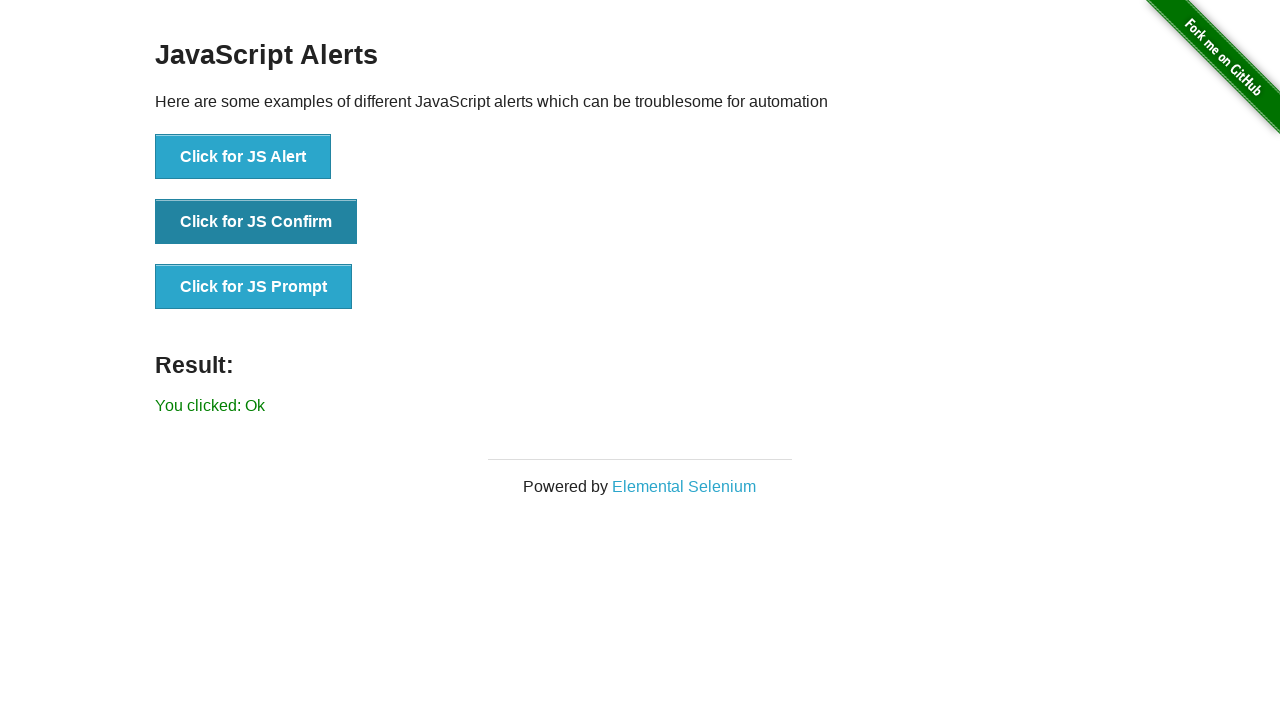

Result message appeared after accepting JS confirm
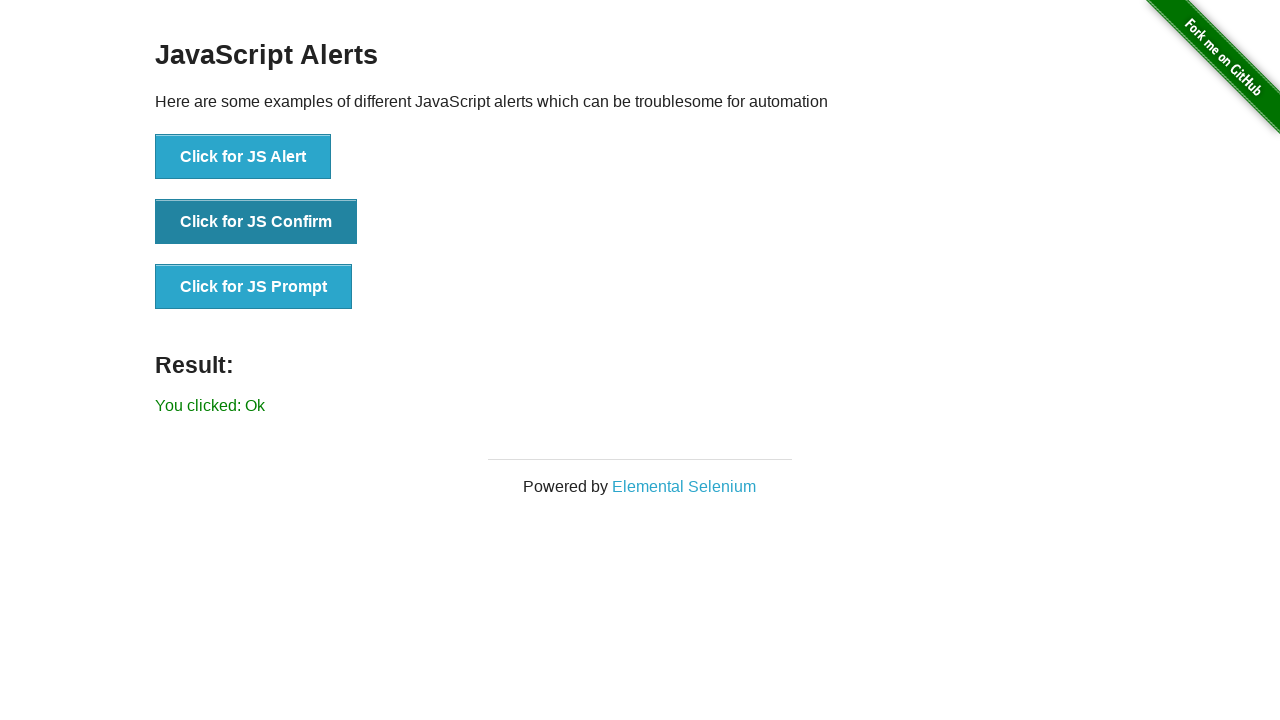

Set up dialog handler to accept prompt with text 'Hello World'
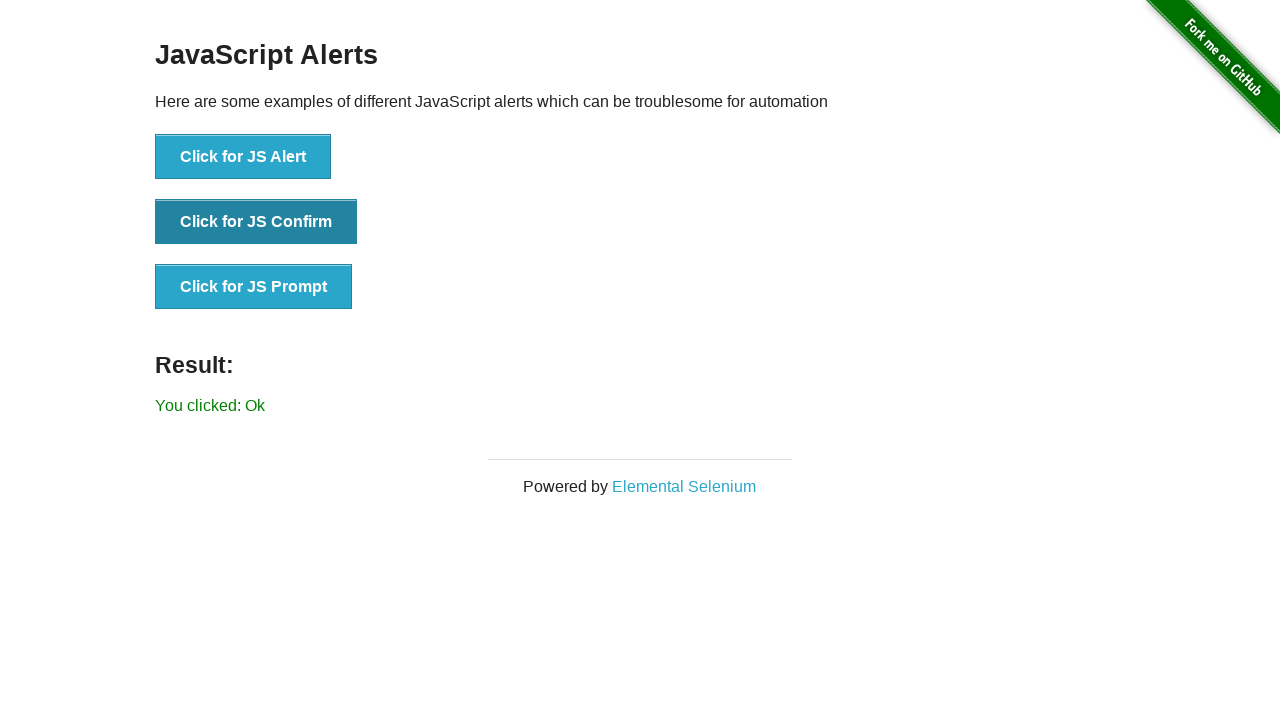

Clicked button to trigger JS prompt dialog at (254, 287) on xpath=//button[normalize-space()='Click for JS Prompt']
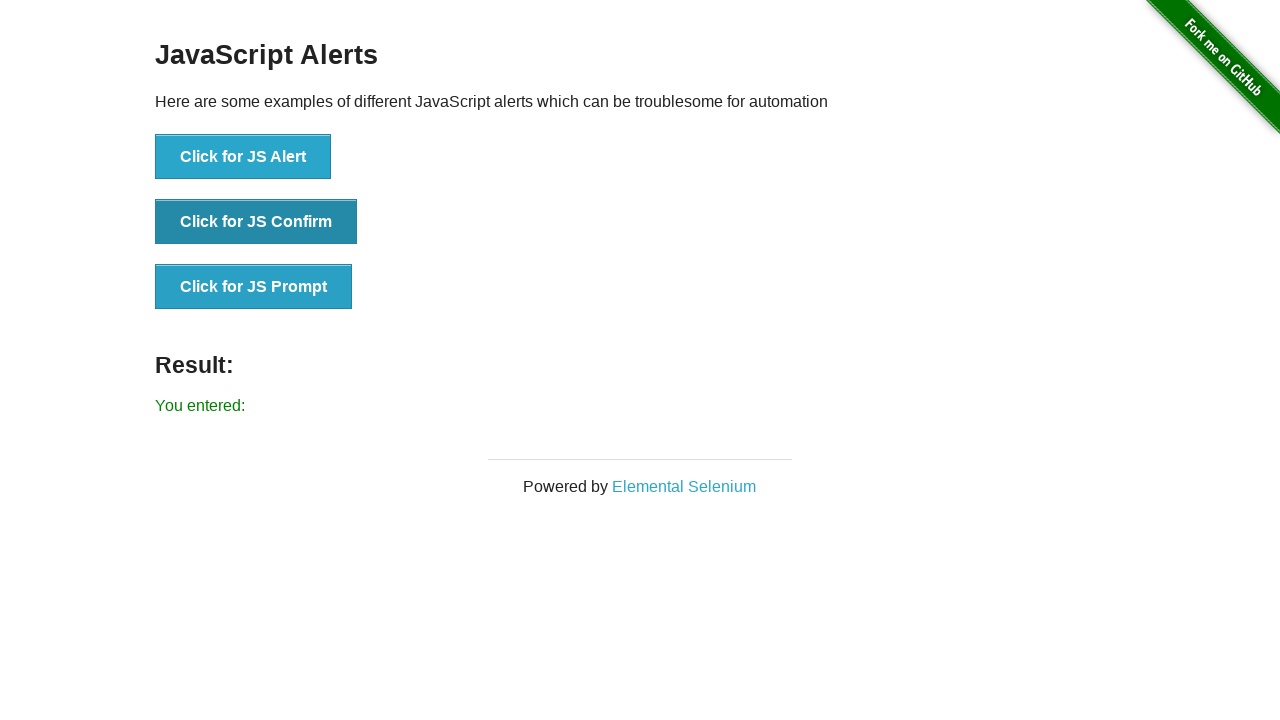

Result message appeared after entering text in JS prompt and accepting
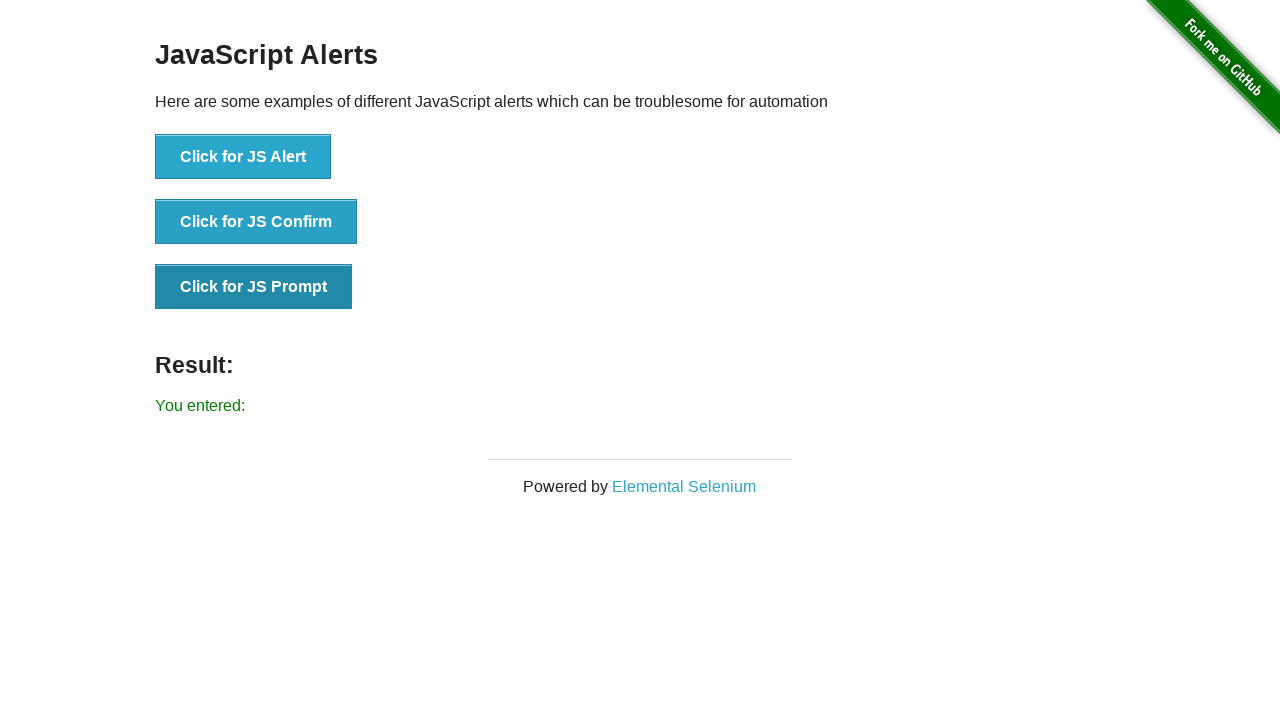

Set up dialog handler to dismiss prompt dialog
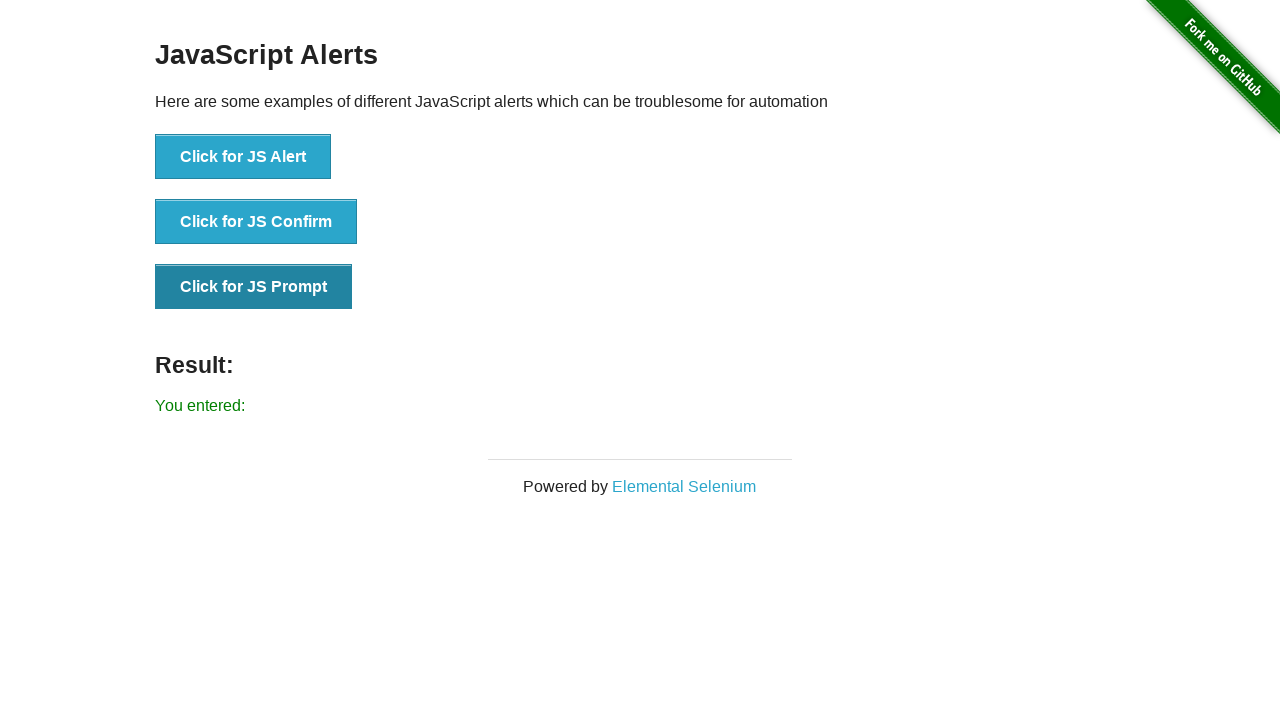

Clicked button to trigger JS prompt dialog at (254, 287) on xpath=//button[normalize-space()='Click for JS Prompt']
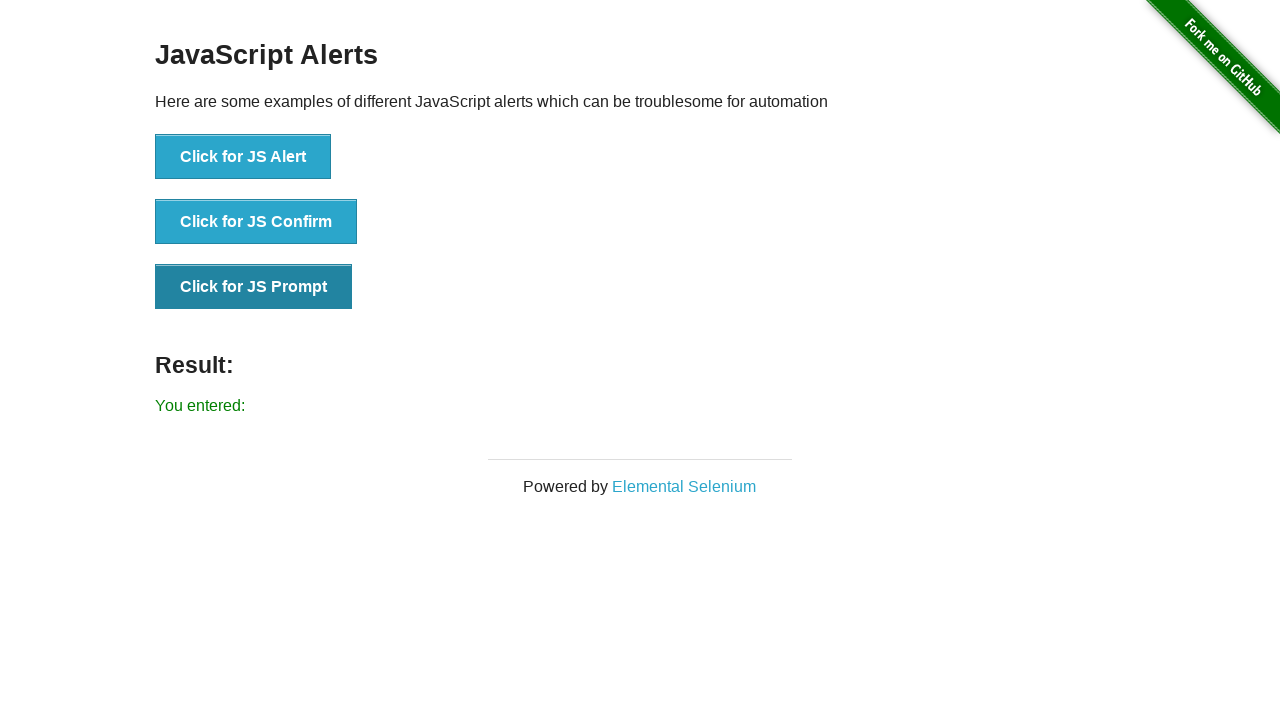

Result message appeared after dismissing JS prompt
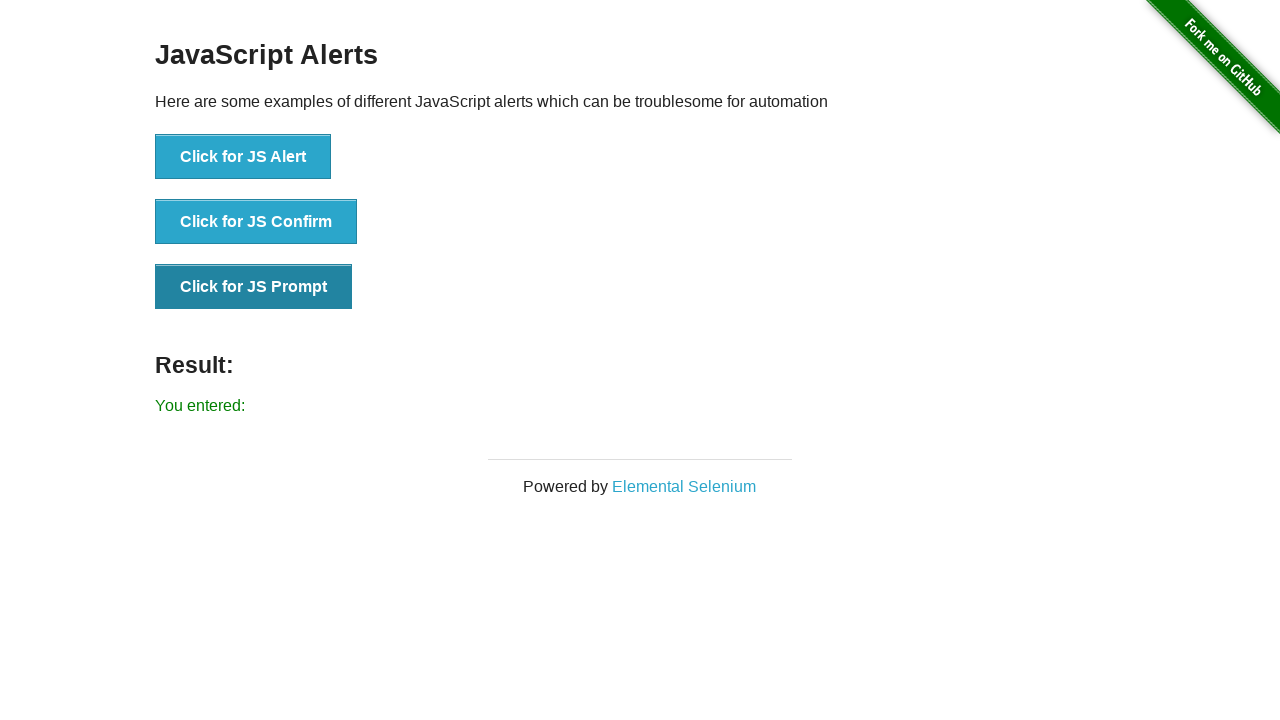

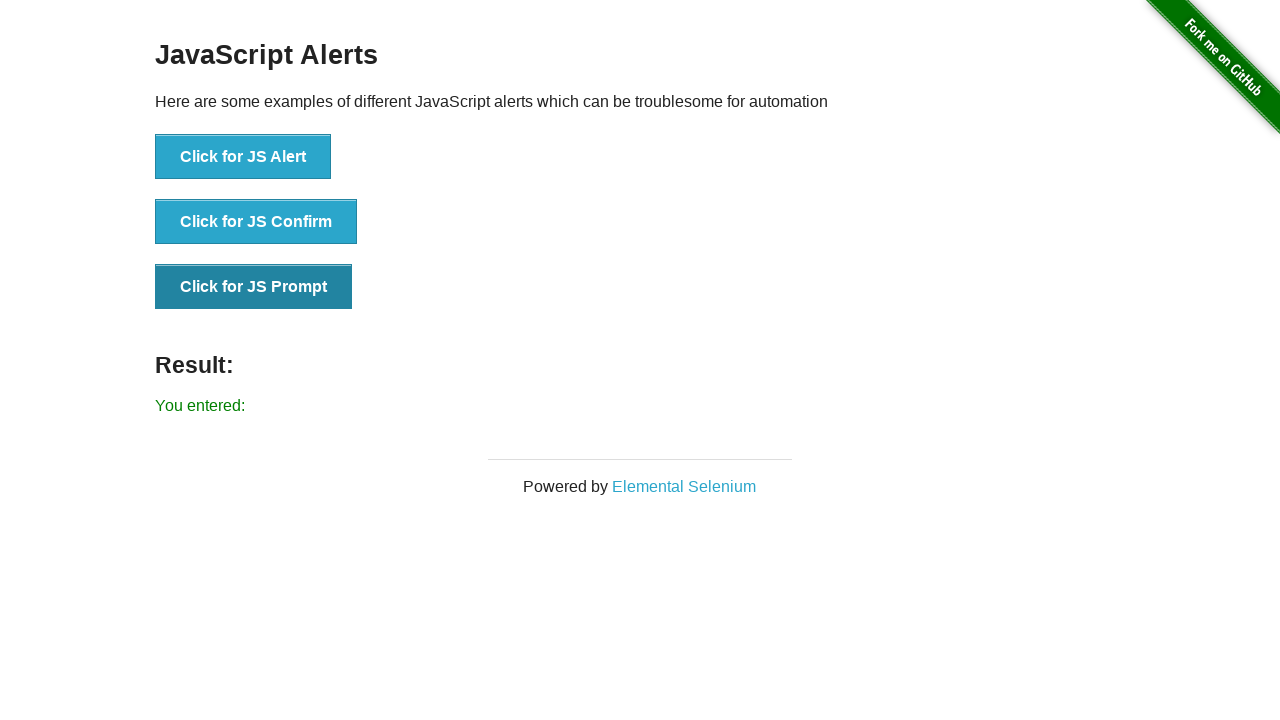